Navigates to Flash Trade leaderboard page, waits for content to load, performs mouse movements and scrolling to trigger lazy-loaded content, and verifies the leaderboard table is visible.

Starting URL: https://www.flash.trade/leaderboard

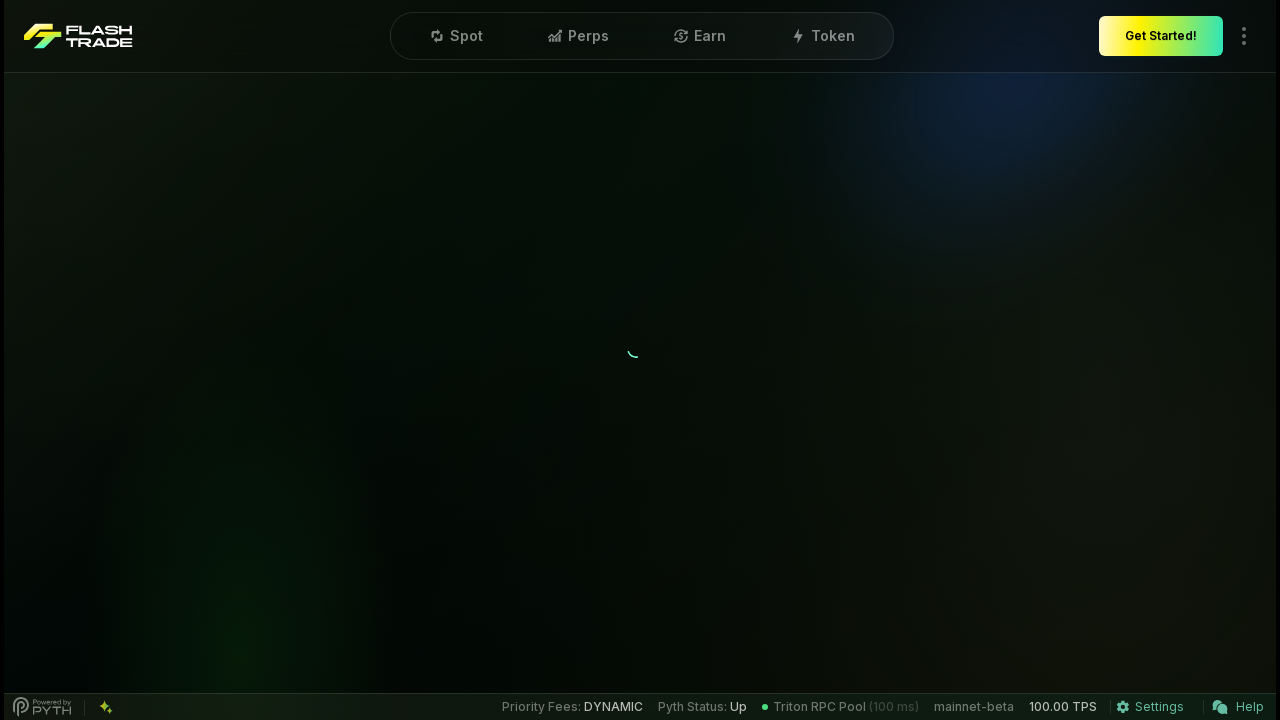

Waited for page to reach network idle state
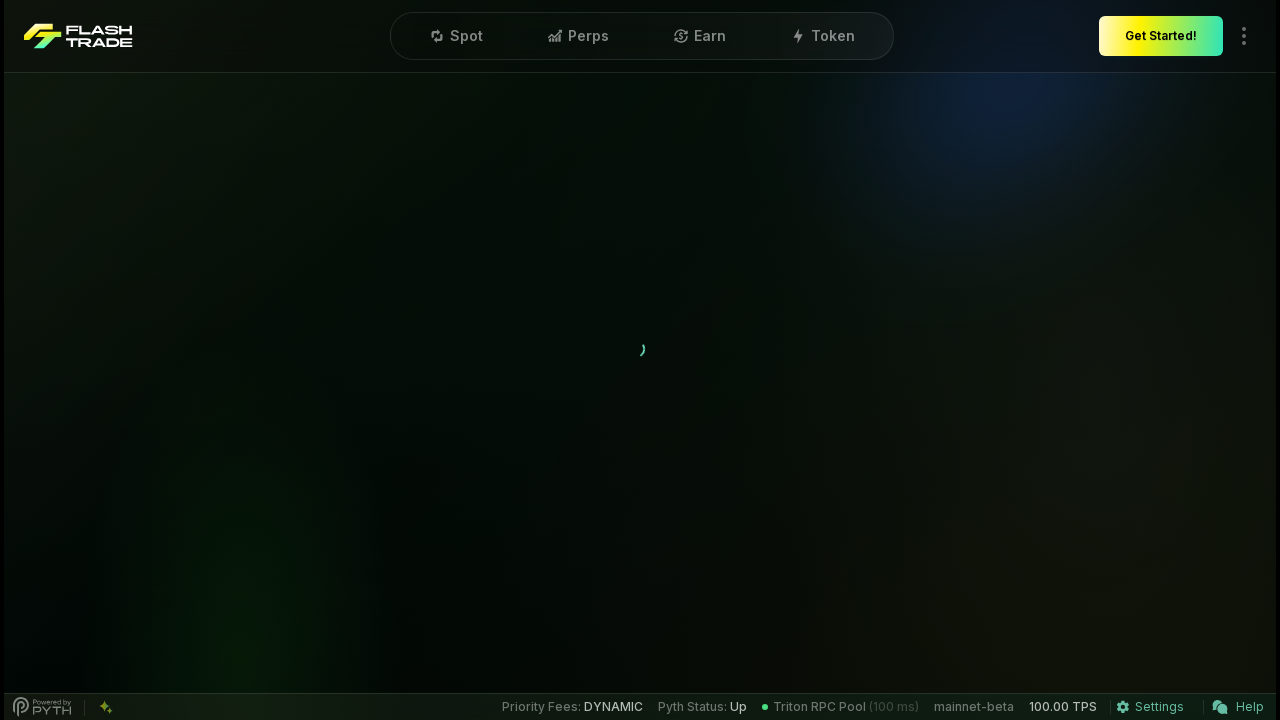

Waited 1 second for JavaScript rendering
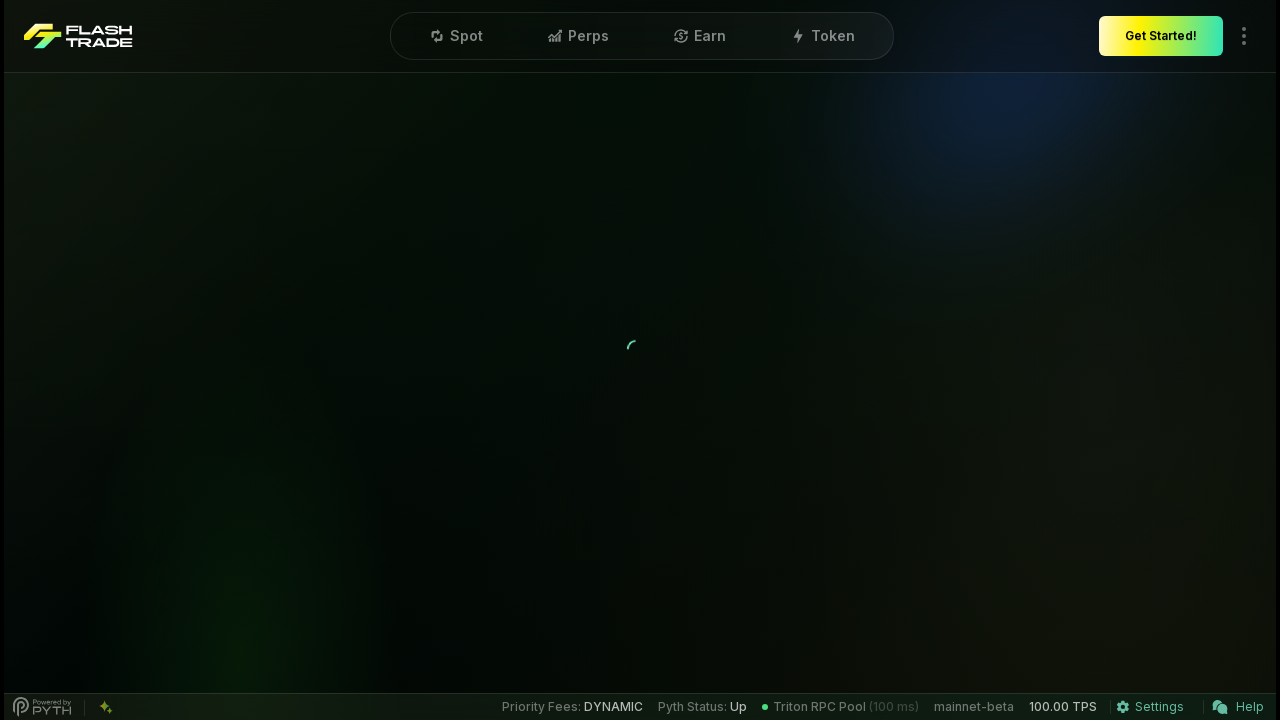

Moved mouse to position (200, 200) to trigger hover-based loading at (200, 200)
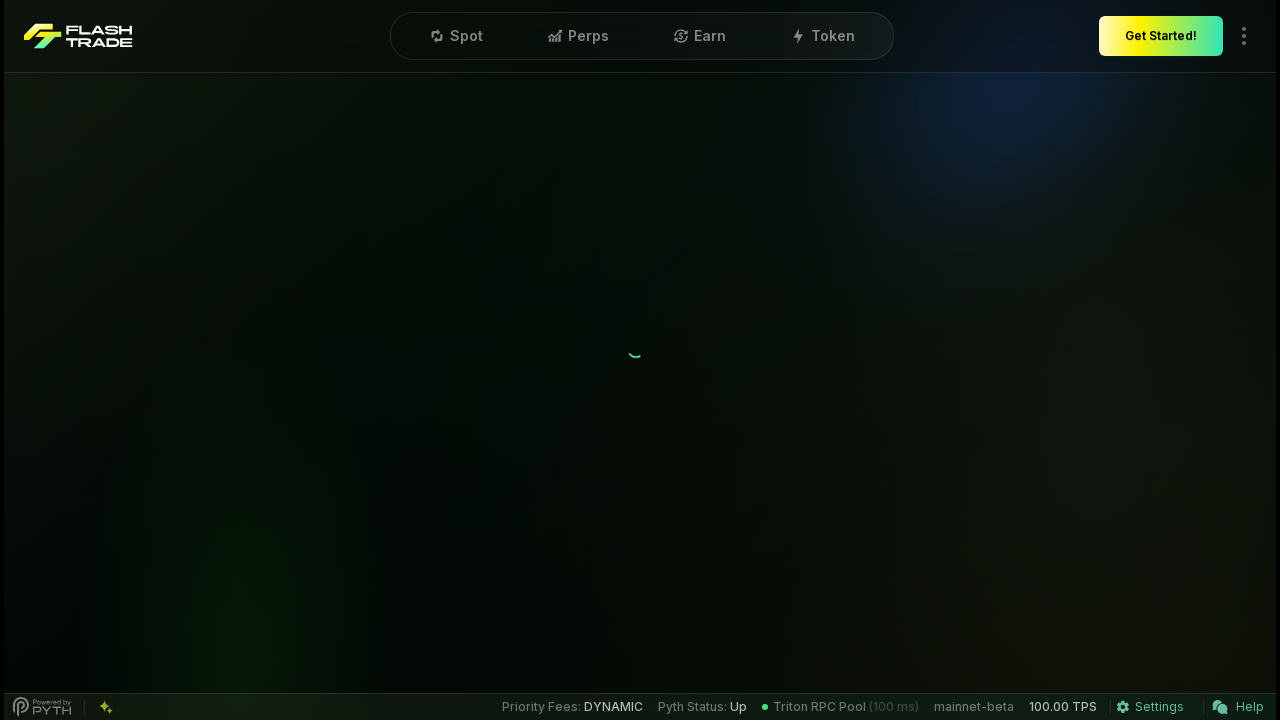

Scrolled down 800px to load lazy-loaded content
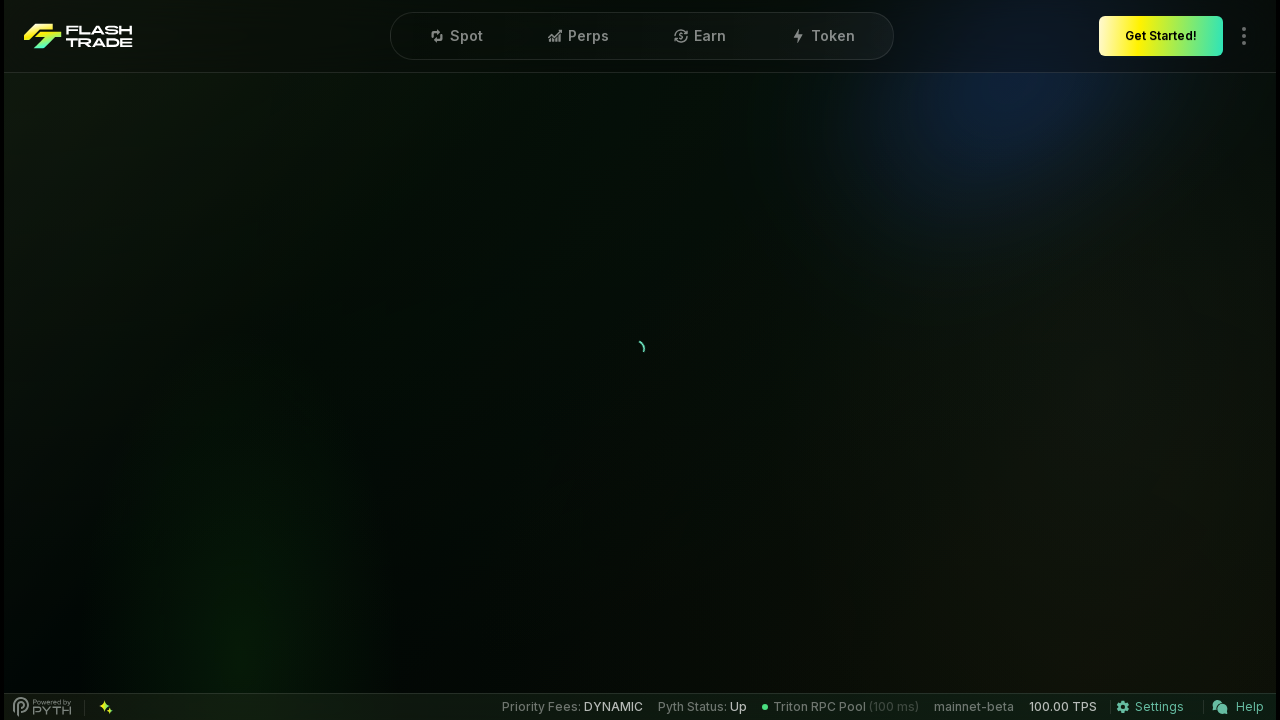

Fallback: waited 2 seconds for leaderboard content to load
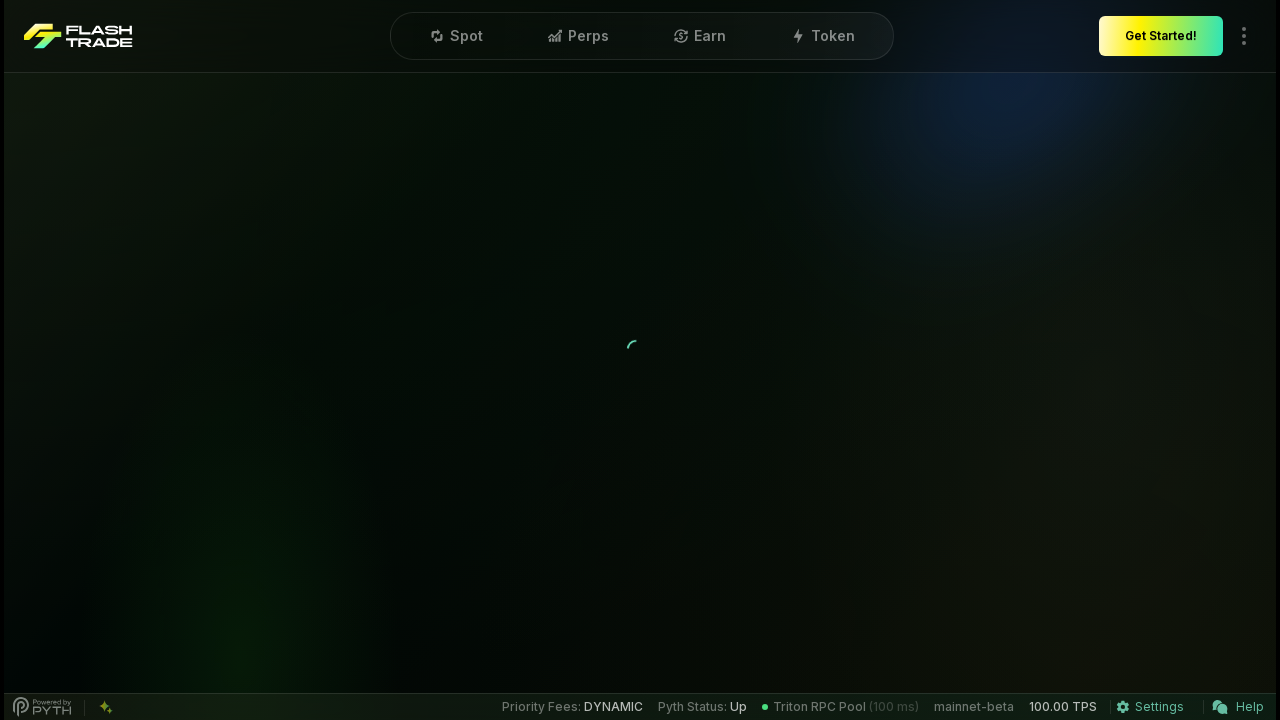

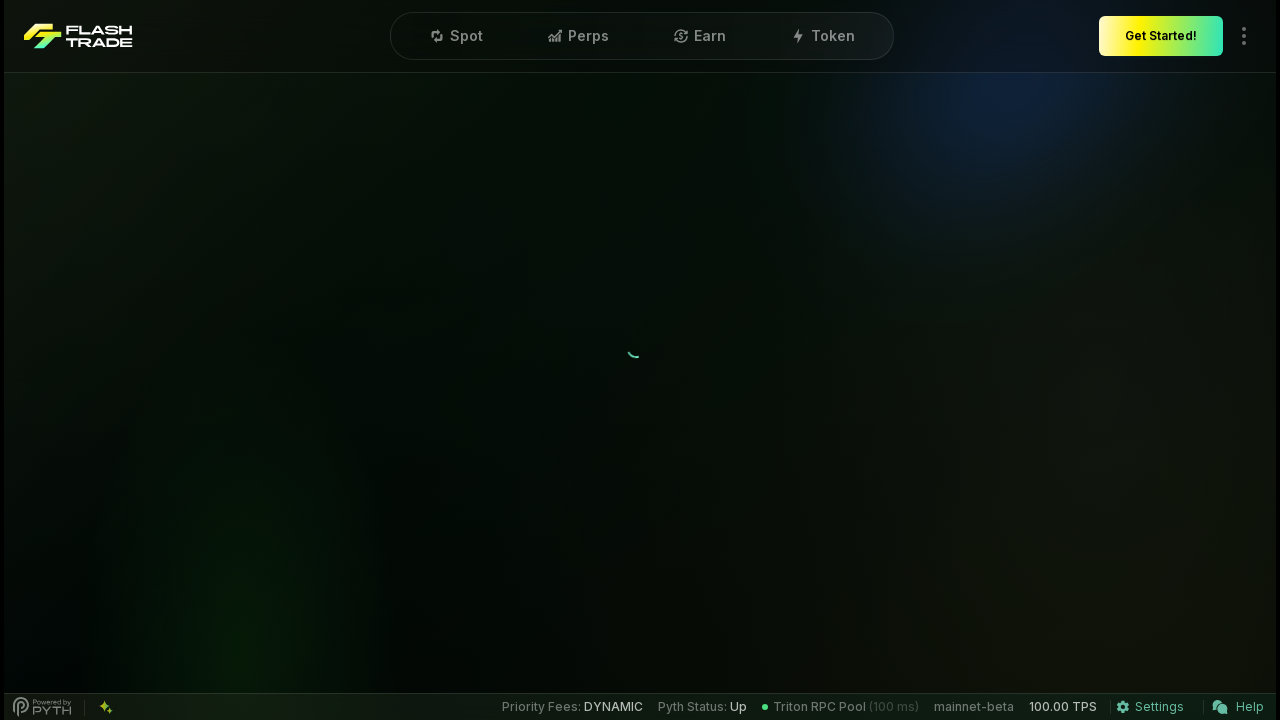